Navigates to a real estate rental listings page on yad2.co.il and waits for the page to load

Starting URL: https://www.yad2.co.il/realestate/rent/flats?page=2

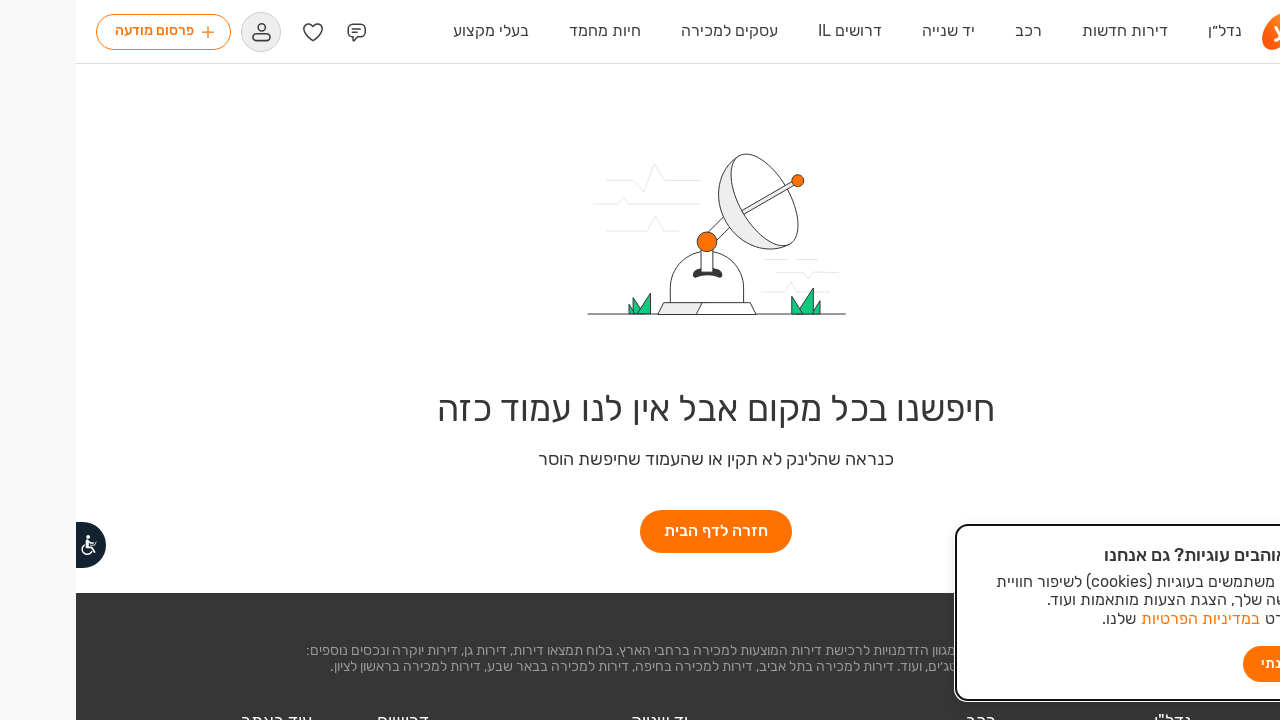

Navigated to real estate rental listings page on yad2.co.il, page 2
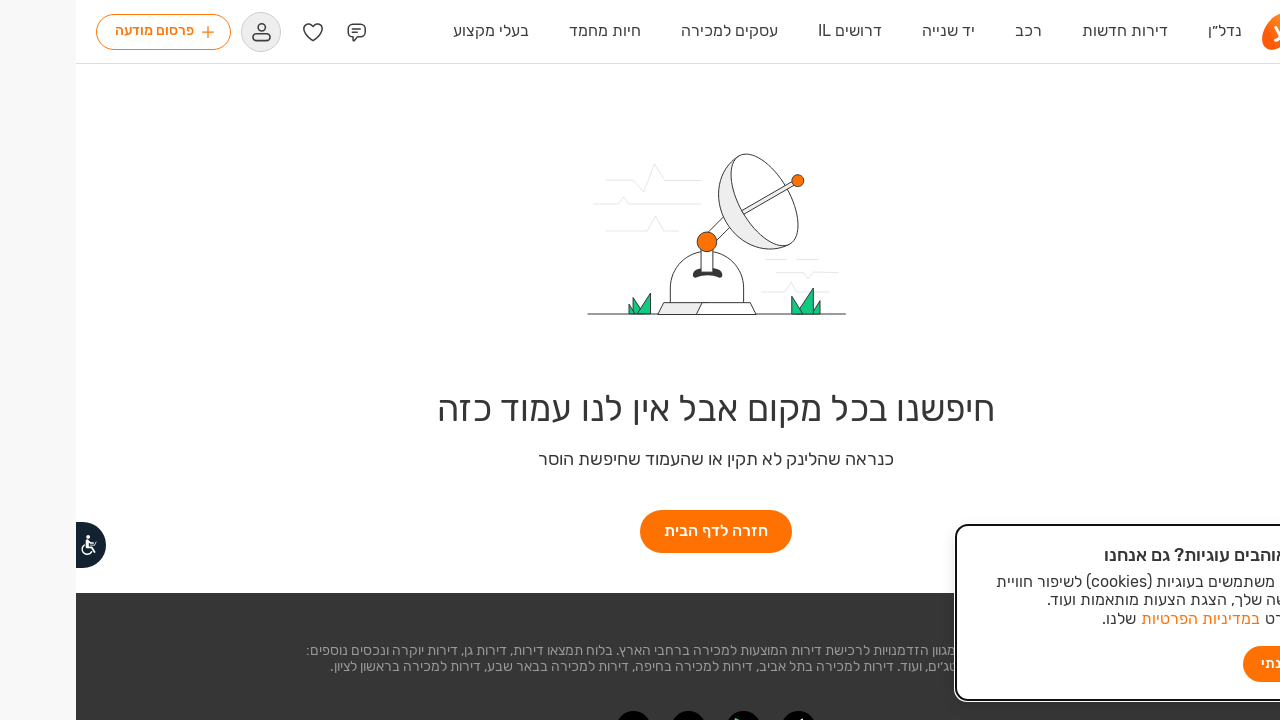

Page fully loaded - all network activity completed
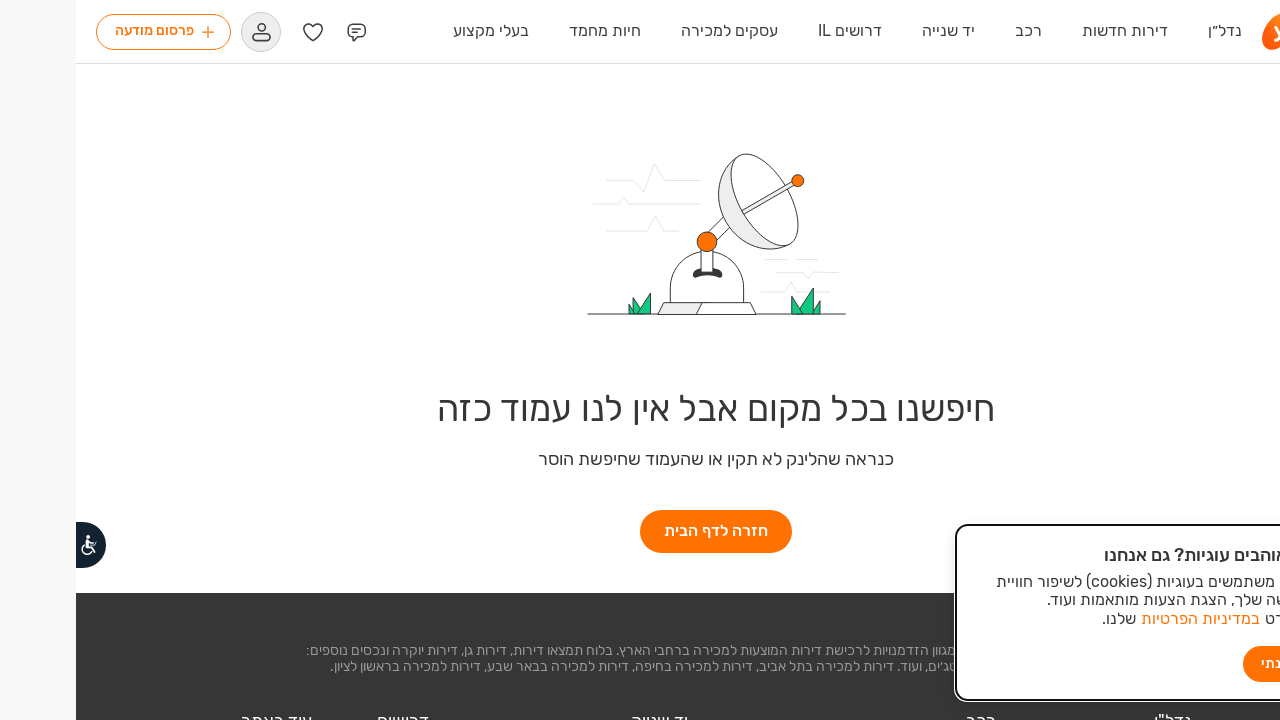

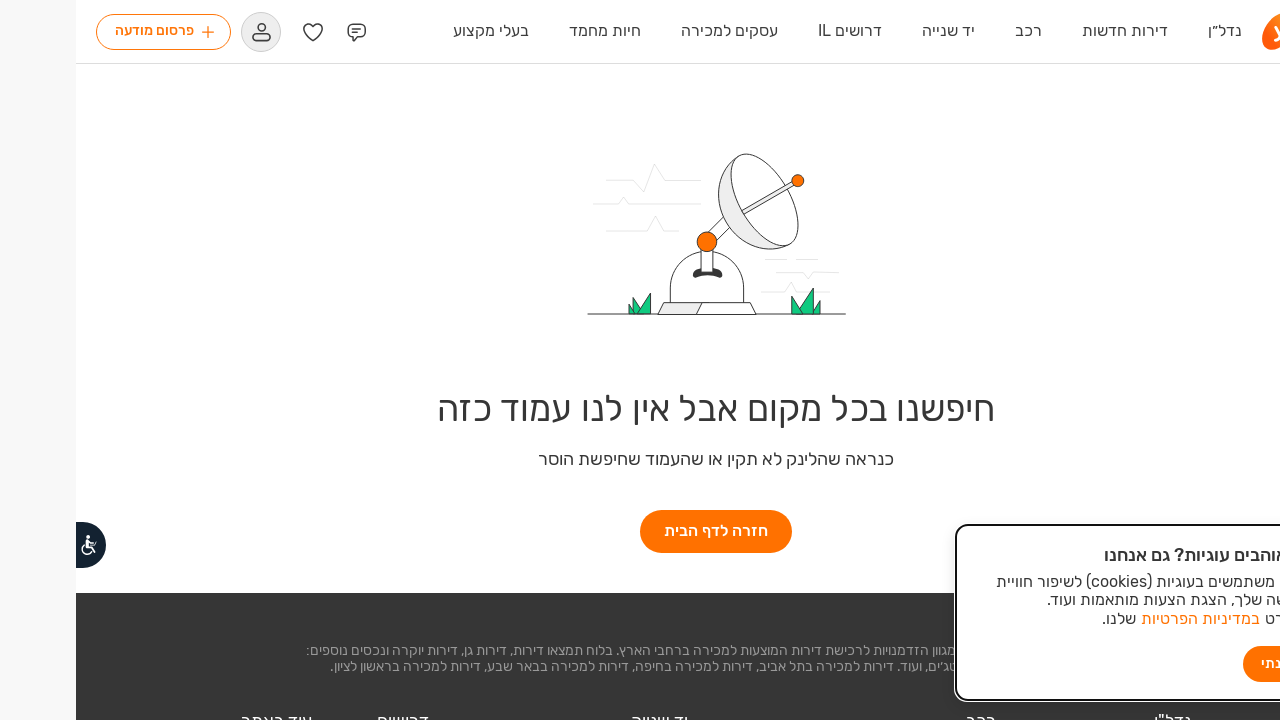